Tests dynamic loading functionality by clicking a start button and waiting for the dynamically loaded content to appear and become visible

Starting URL: https://the-internet.herokuapp.com/dynamic_loading/1

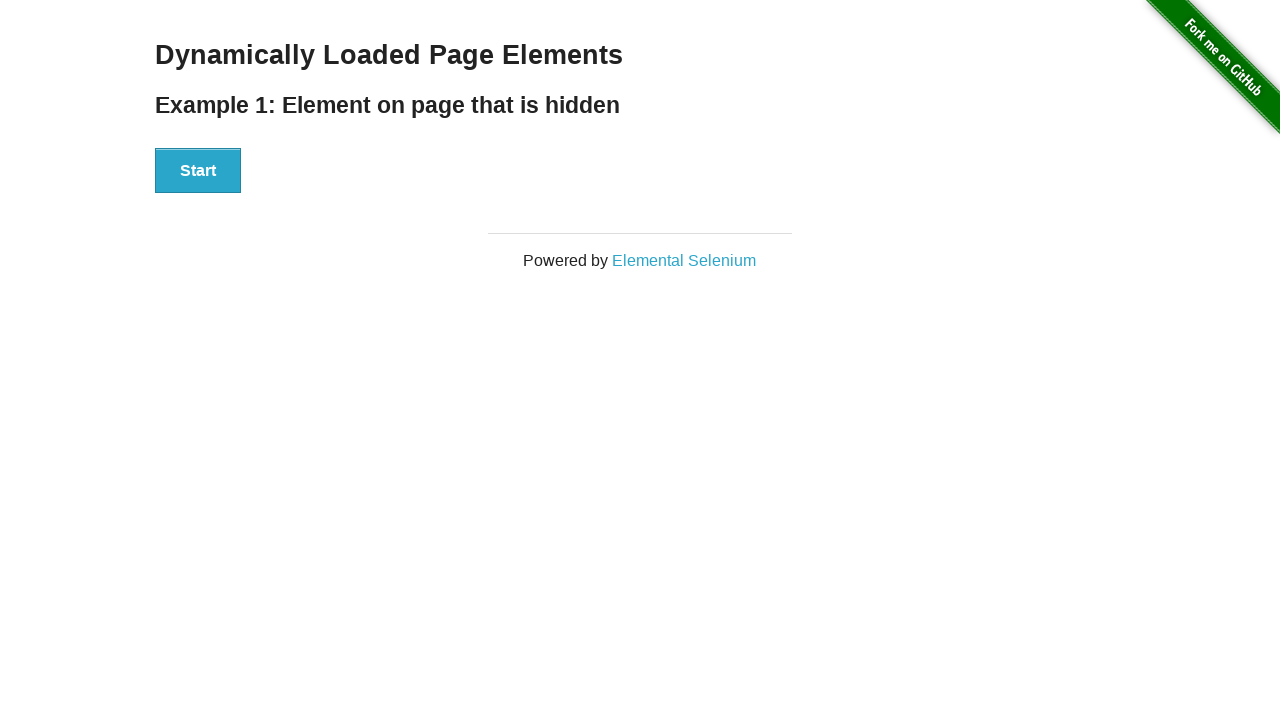

Navigated to dynamic loading test page
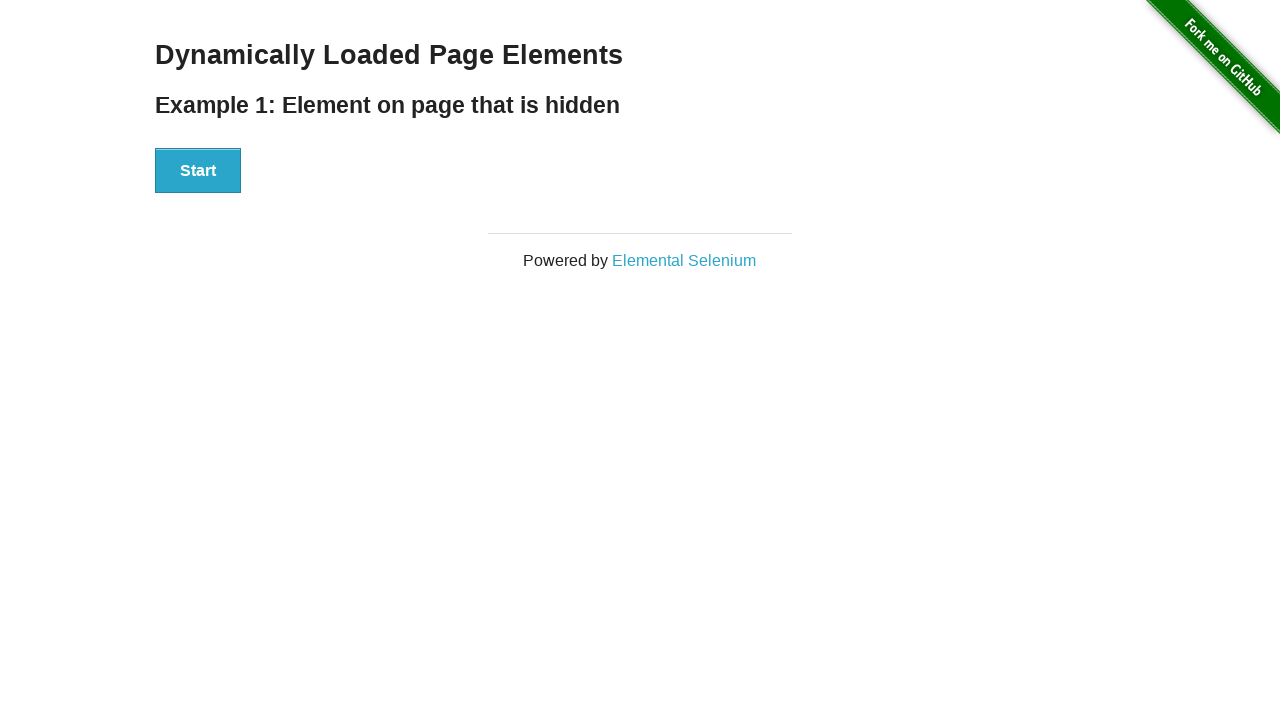

Clicked start button to begin dynamic loading at (198, 171) on #start button
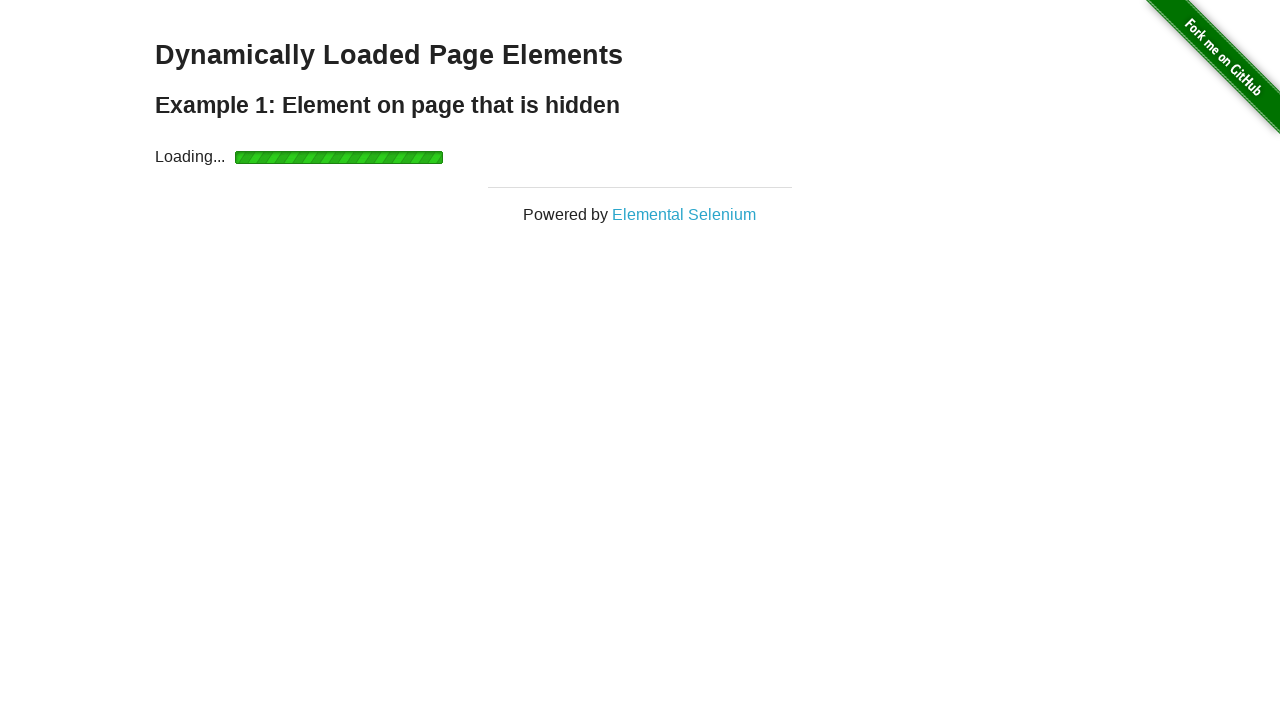

Dynamic content loaded and finish message became visible
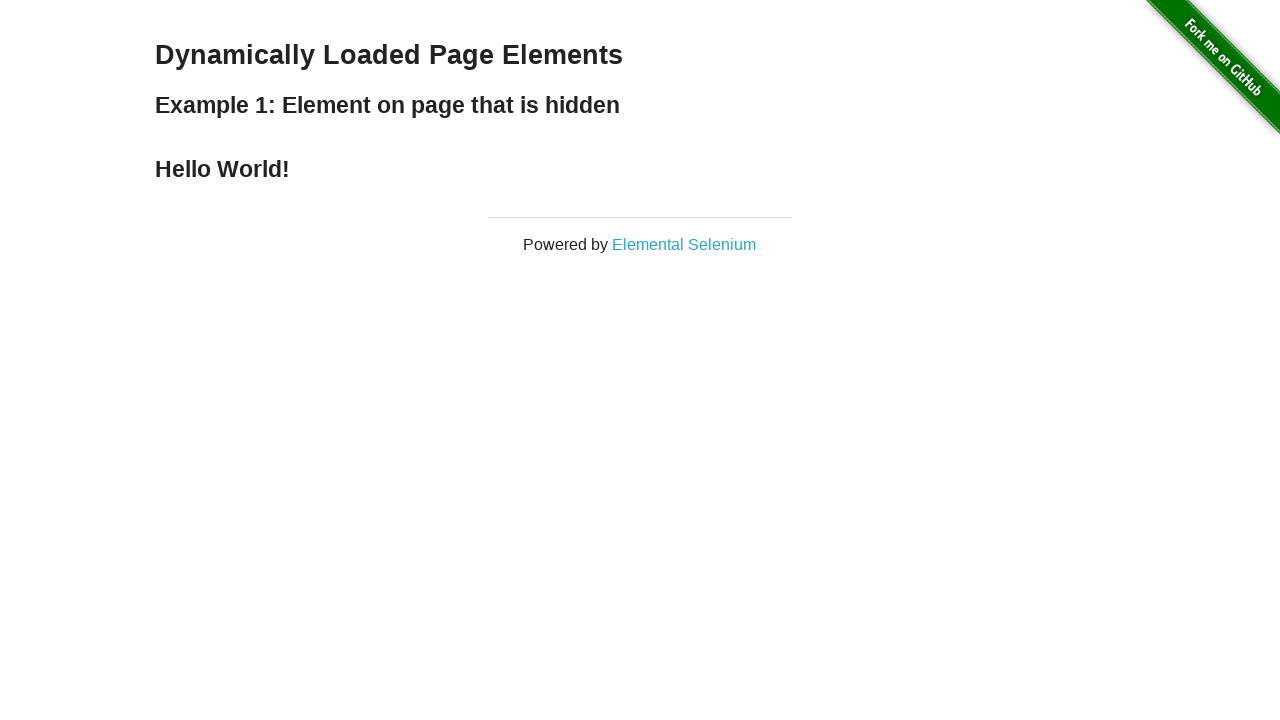

Verified that the finish message element is visible
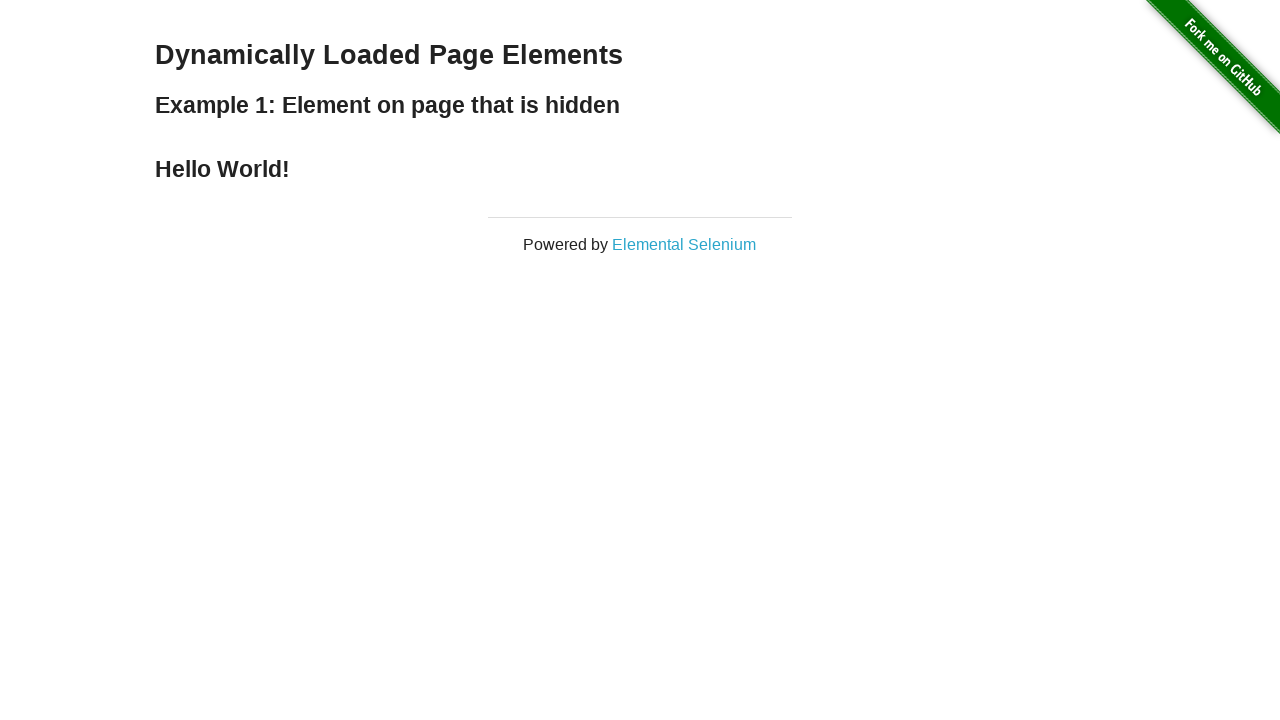

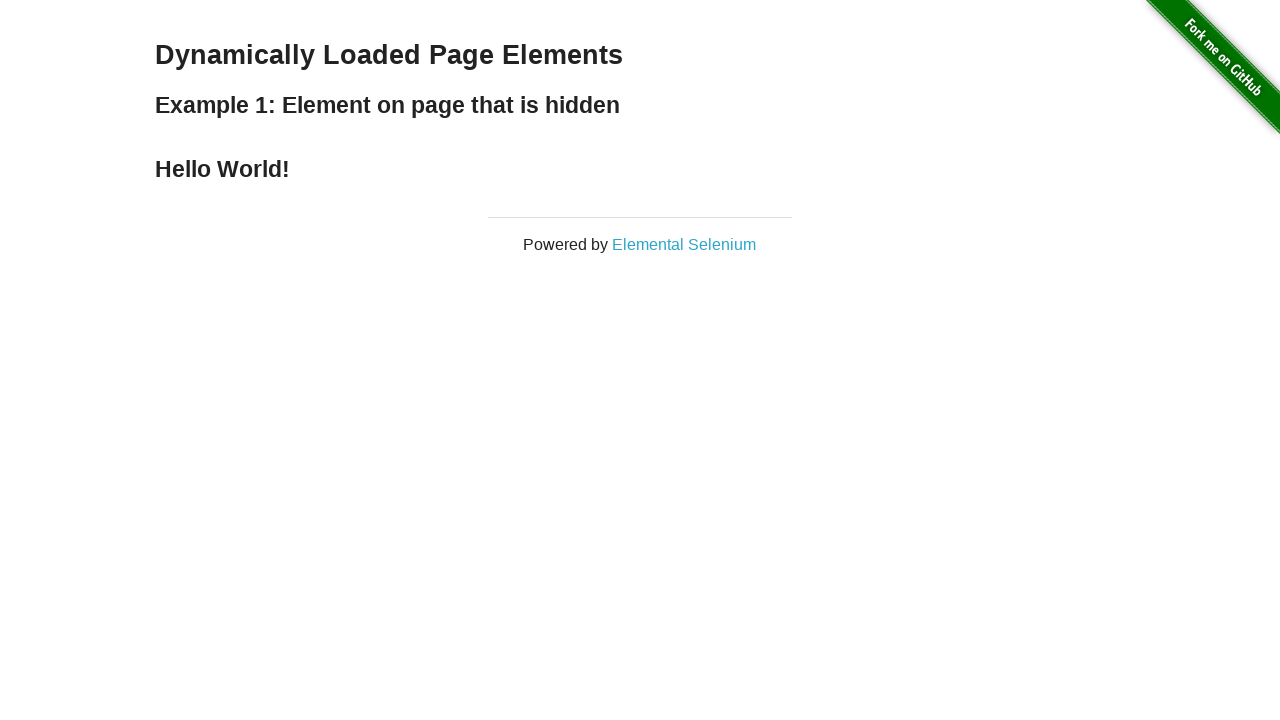